Tests jQuery UI slider functionality by locating the slider handle and dragging it horizontally to a new position using mouse actions.

Starting URL: https://jqueryui.com/resources/demos/slider/default.html

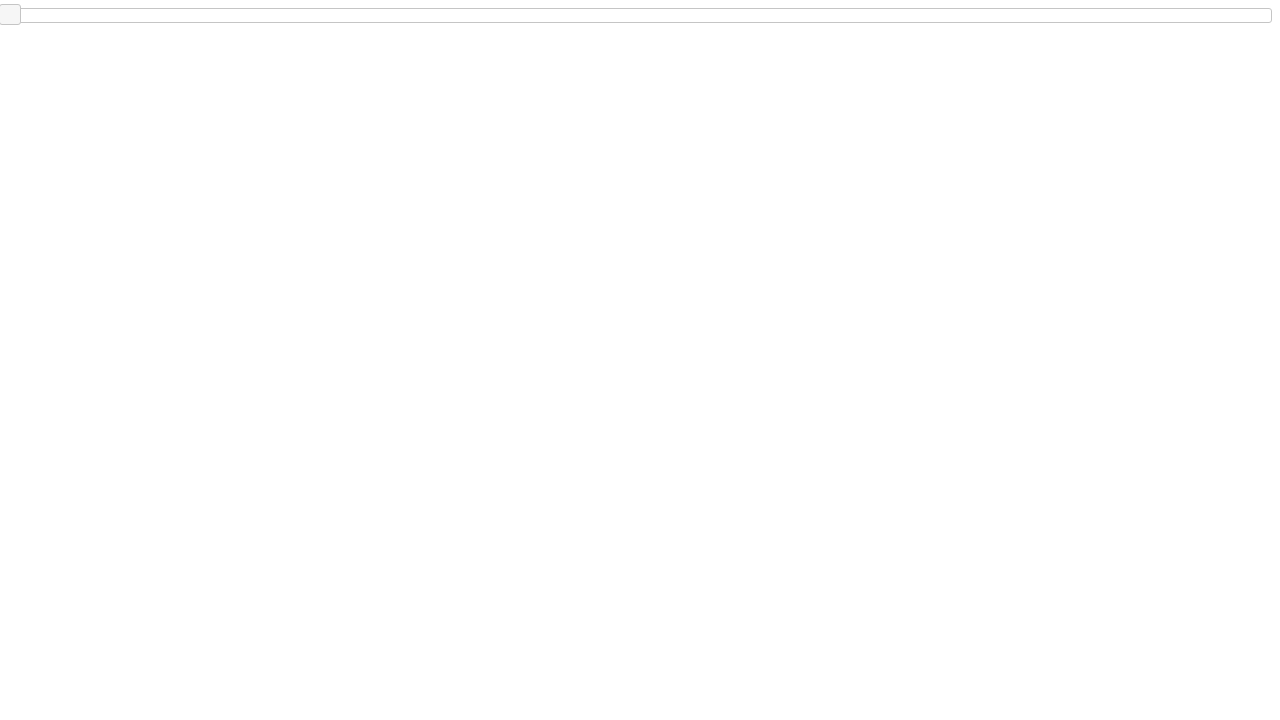

Located the jQuery UI slider handle element
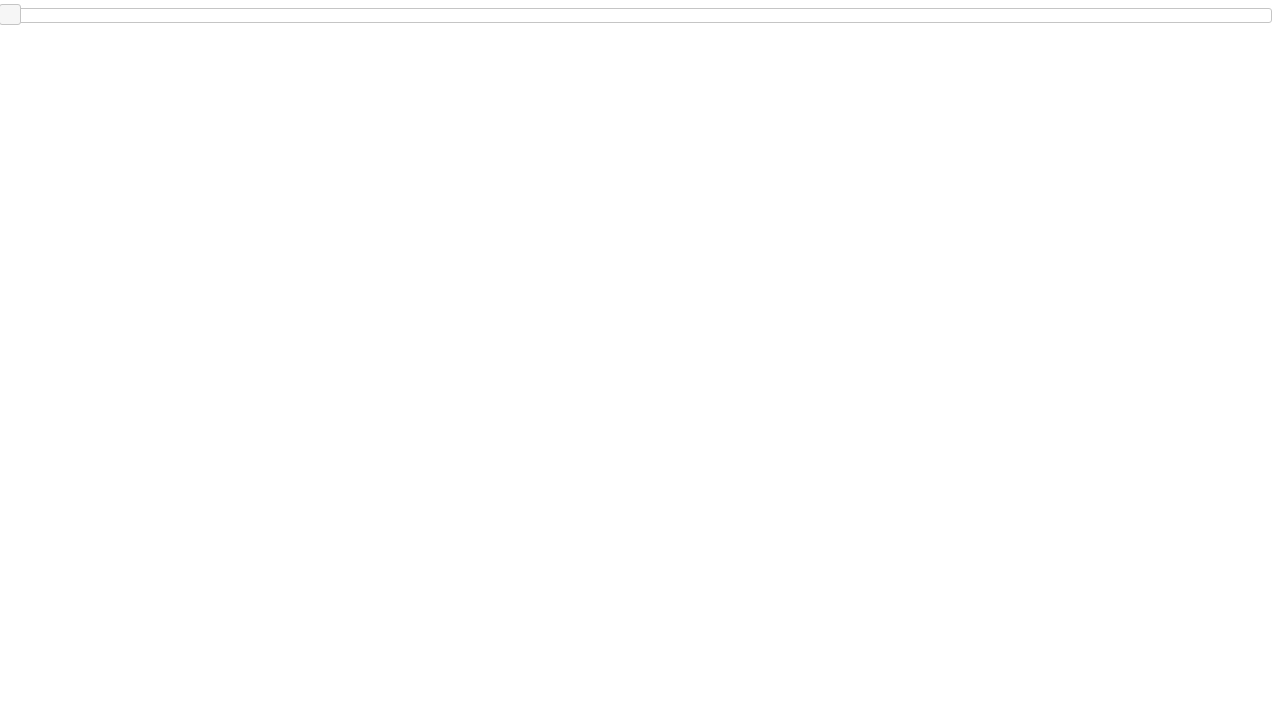

Confirmed slider handle is visible
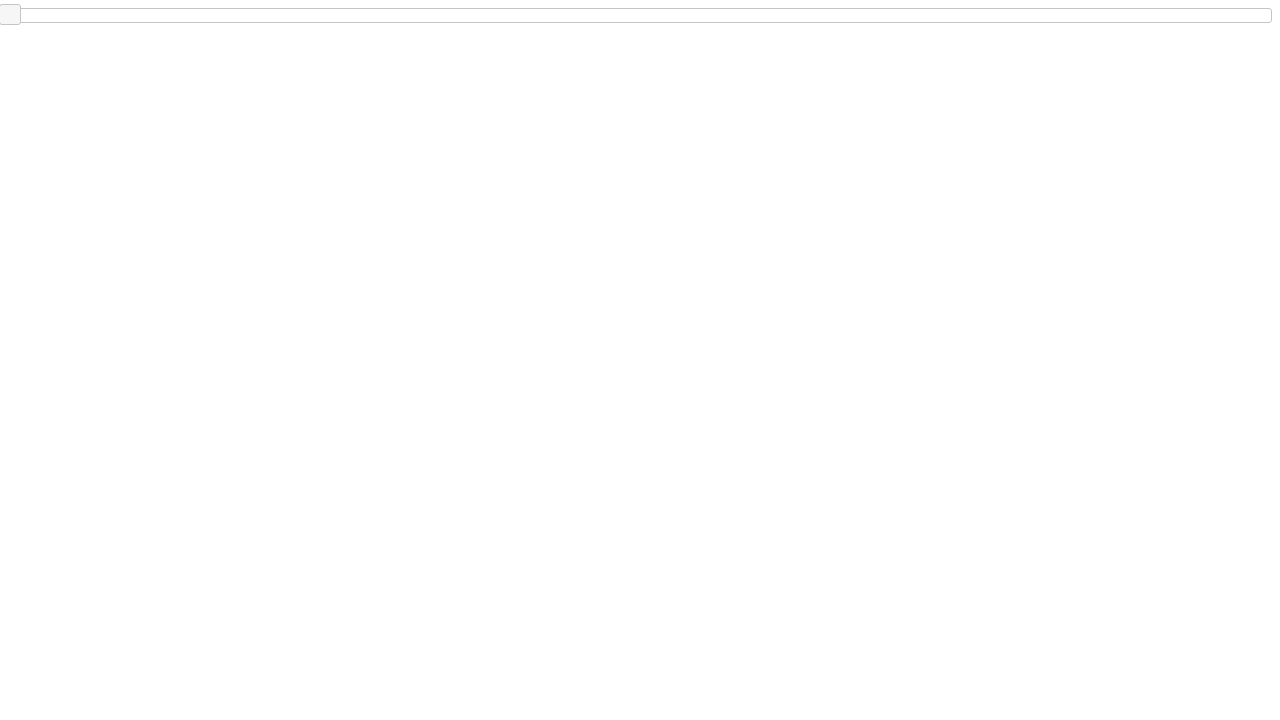

Retrieved bounding box coordinates of slider handle
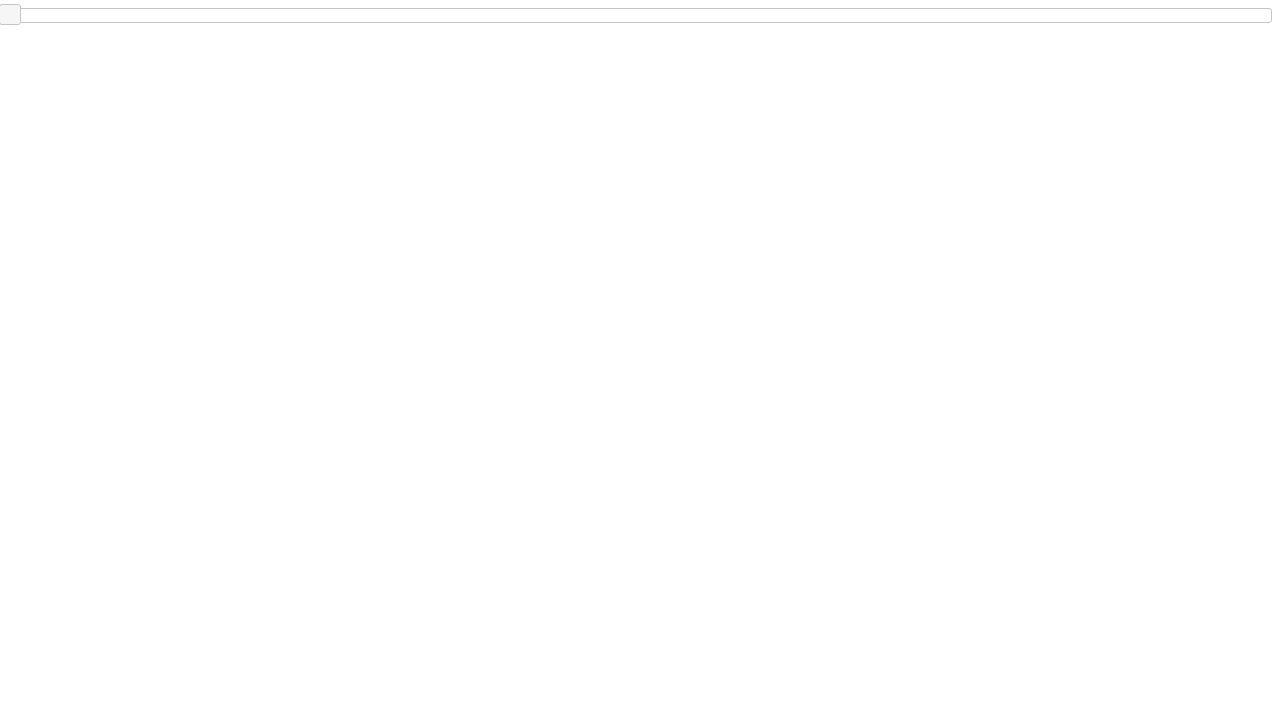

Moved mouse to center of slider handle at (10, 15)
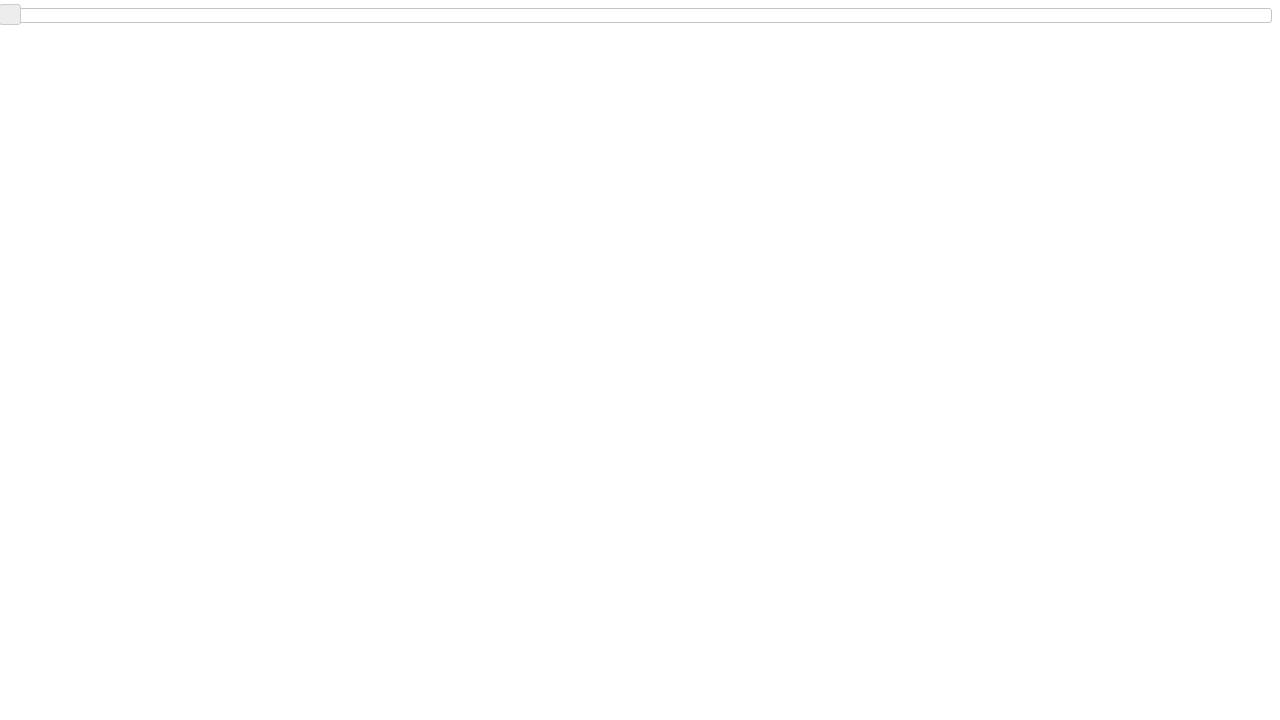

Pressed mouse button down on slider handle at (10, 15)
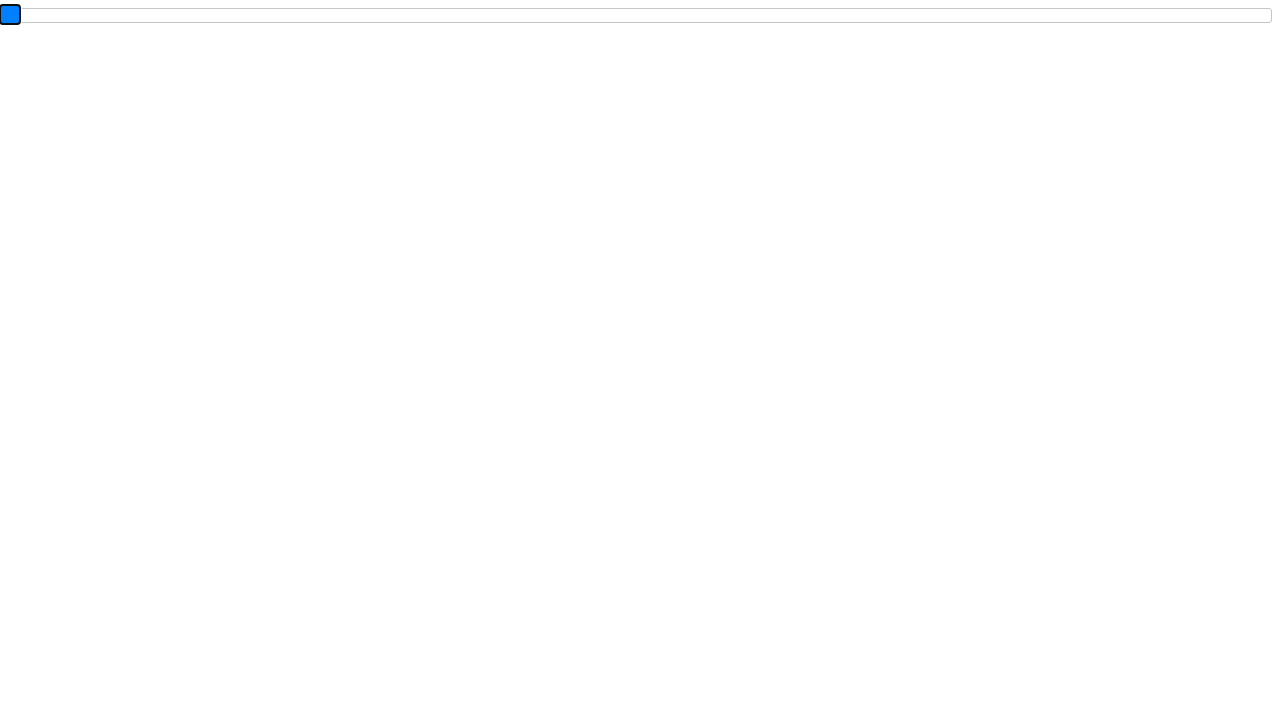

Dragged slider handle 400 pixels to the right at (399, 15)
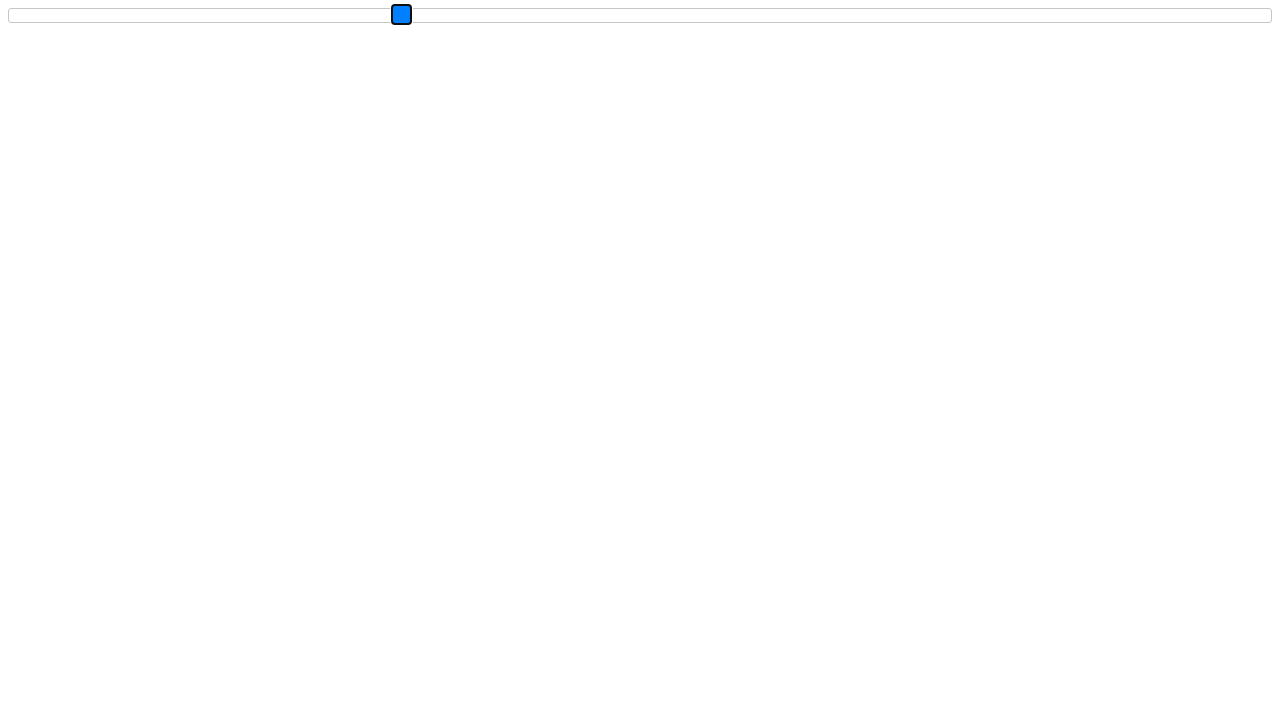

Released mouse button to complete slider drag at (399, 15)
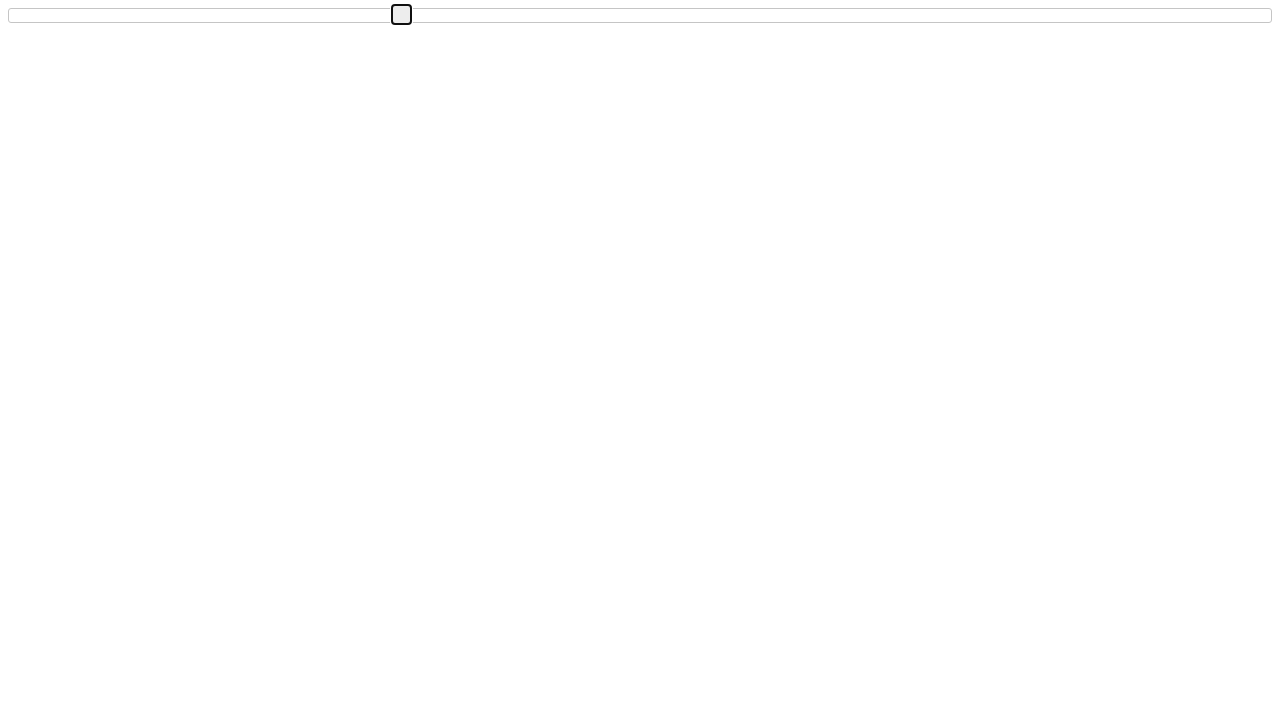

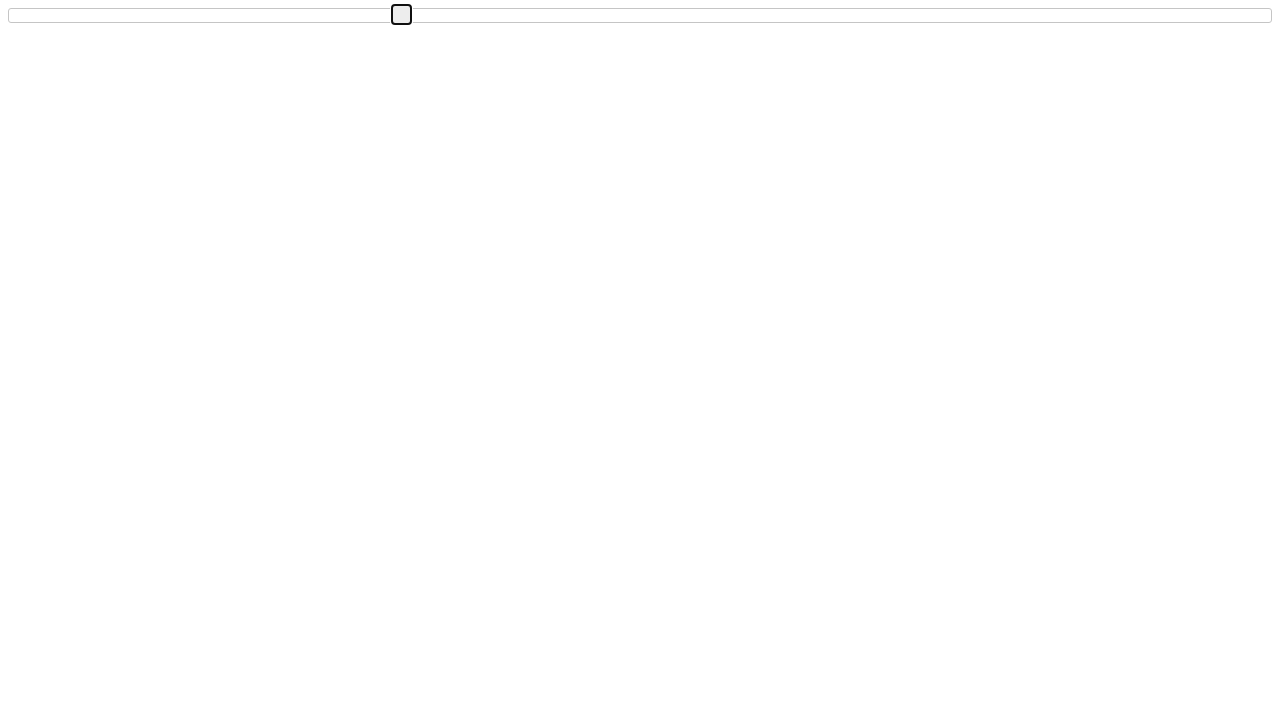